Tests that the Clear completed button displays correct text when items are completed

Starting URL: https://demo.playwright.dev/todomvc

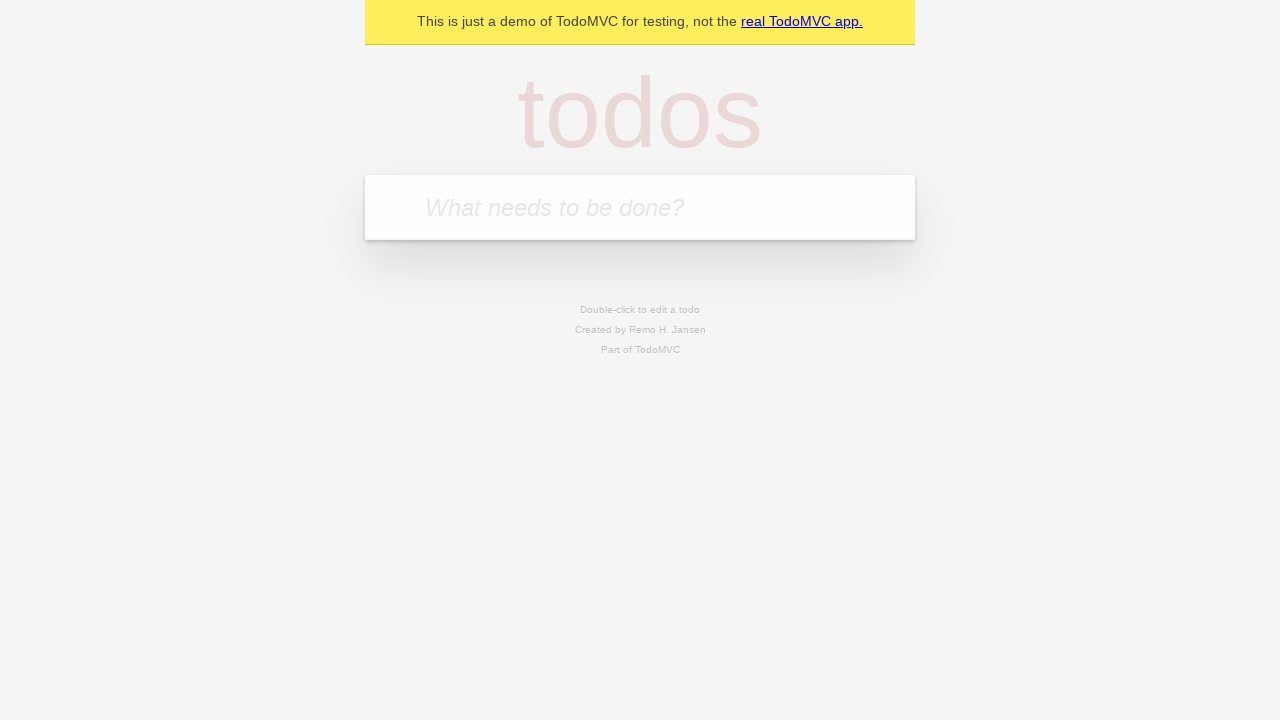

Located the 'What needs to be done?' input field
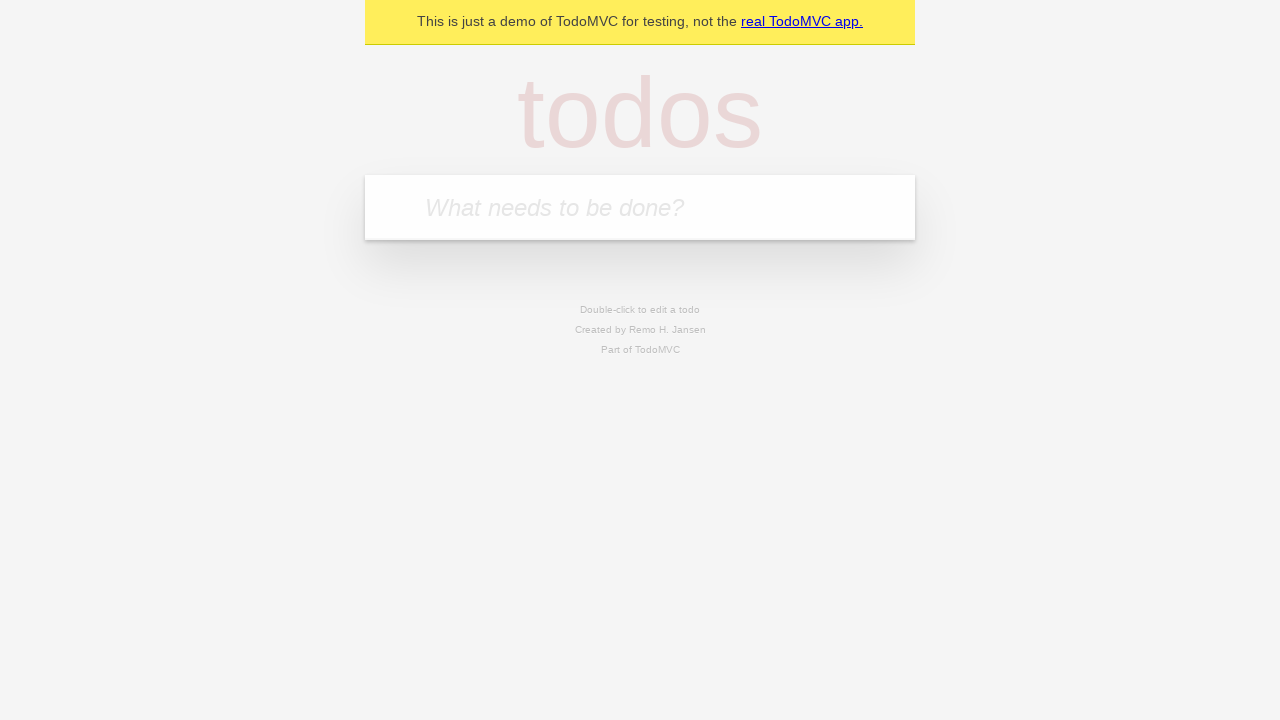

Filled todo input with 'buy some cheese' on internal:attr=[placeholder="What needs to be done?"i]
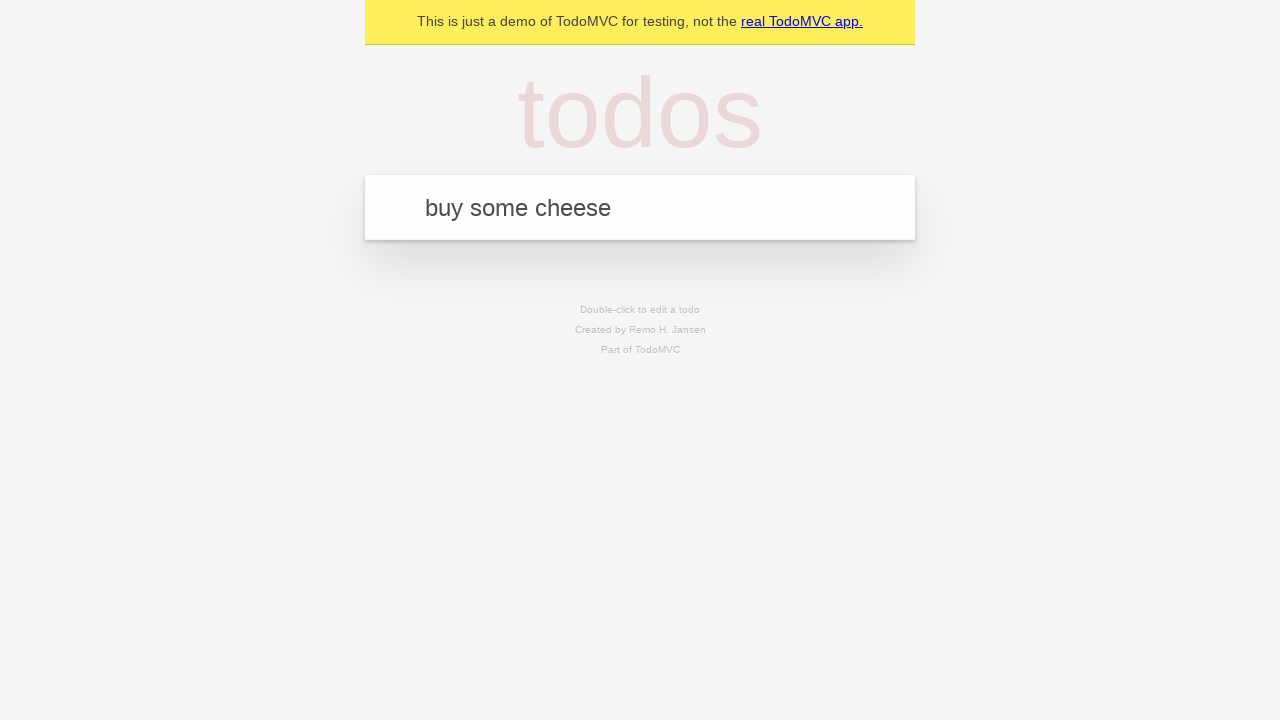

Pressed Enter to create todo 'buy some cheese' on internal:attr=[placeholder="What needs to be done?"i]
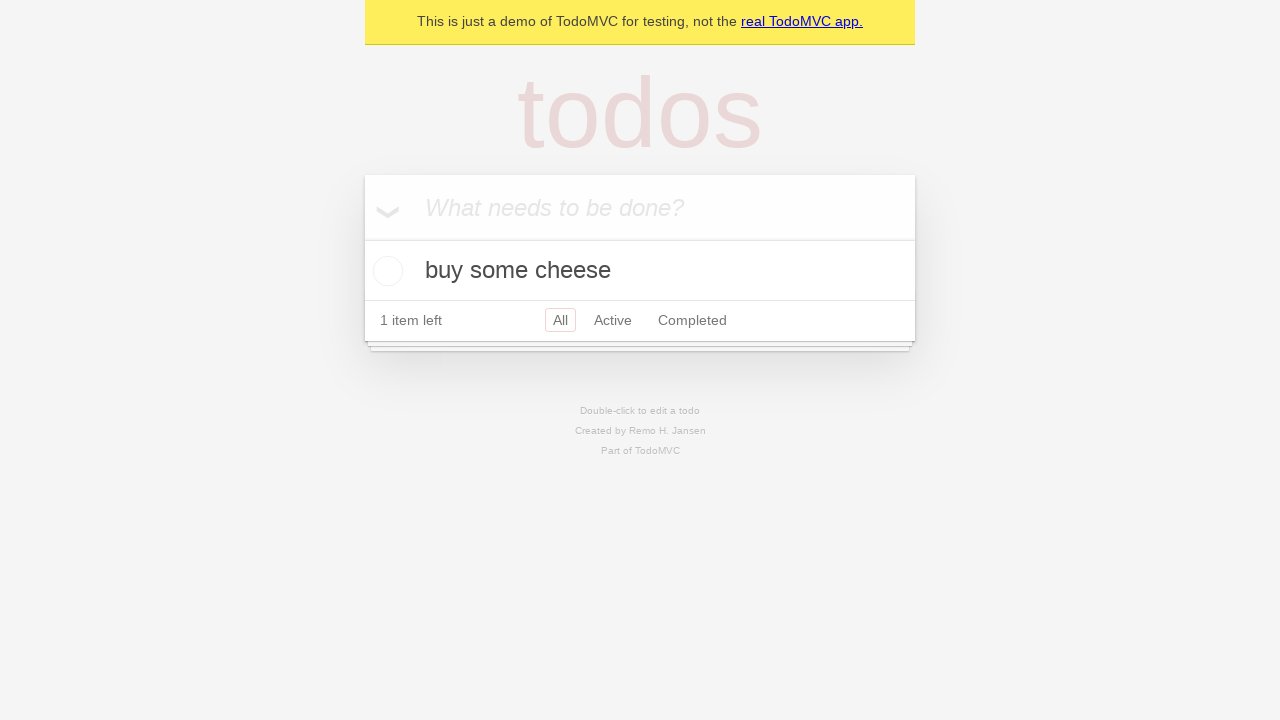

Filled todo input with 'feed the cat' on internal:attr=[placeholder="What needs to be done?"i]
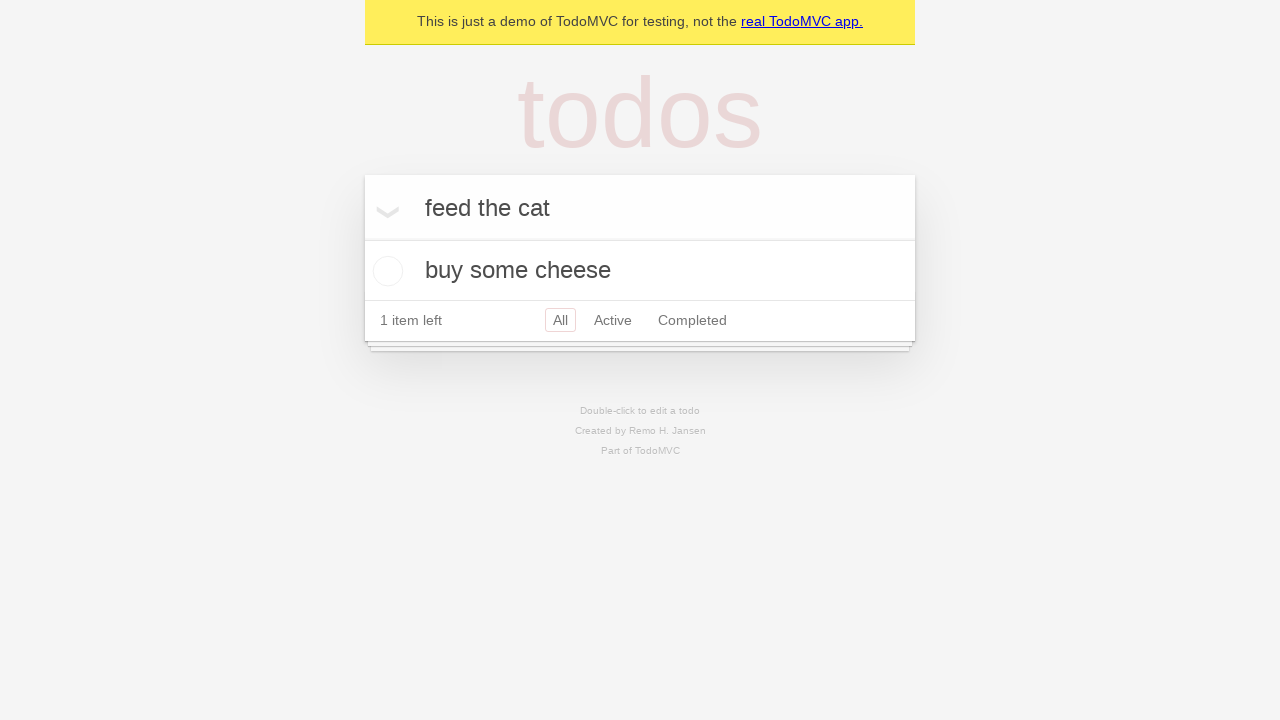

Pressed Enter to create todo 'feed the cat' on internal:attr=[placeholder="What needs to be done?"i]
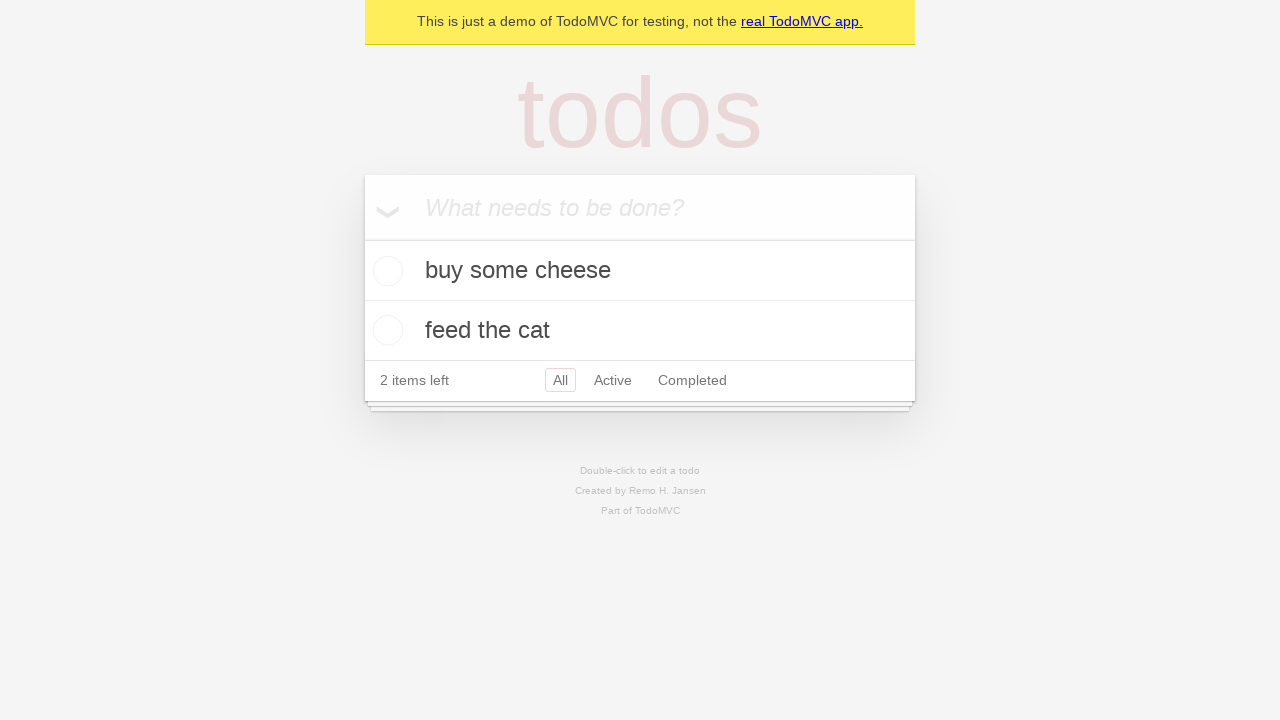

Filled todo input with 'book a doctors appointment' on internal:attr=[placeholder="What needs to be done?"i]
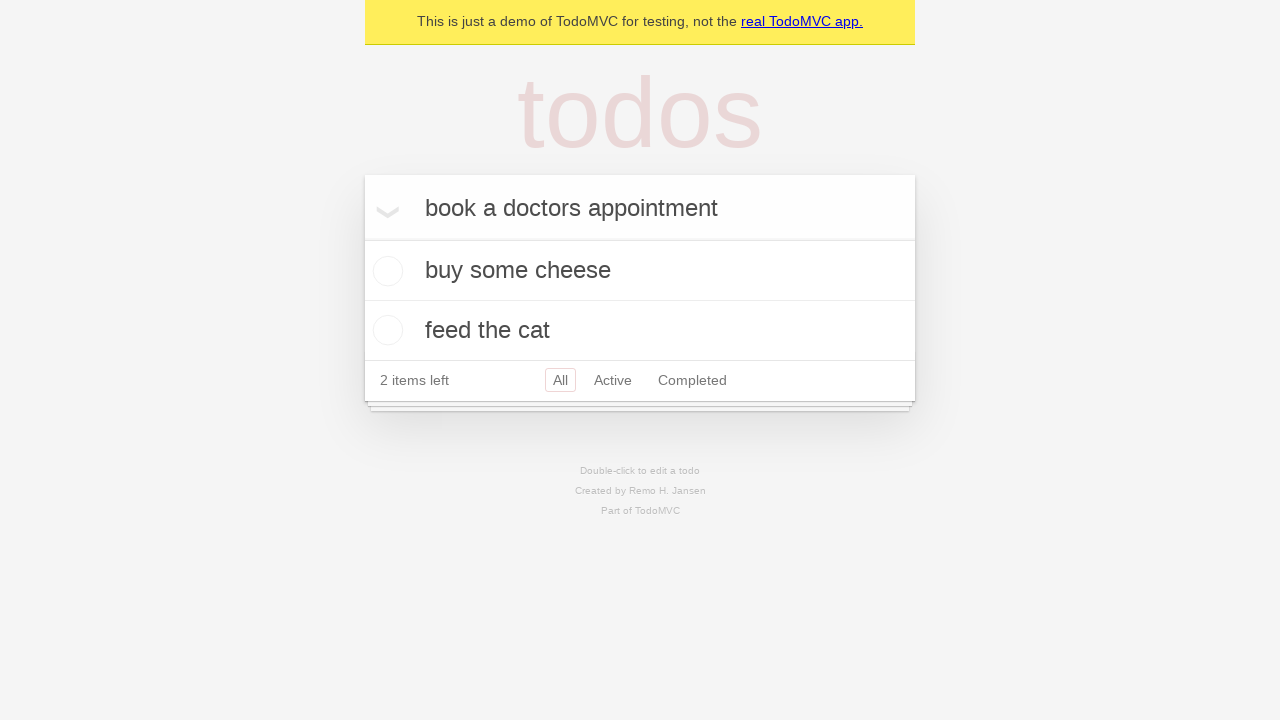

Pressed Enter to create todo 'book a doctors appointment' on internal:attr=[placeholder="What needs to be done?"i]
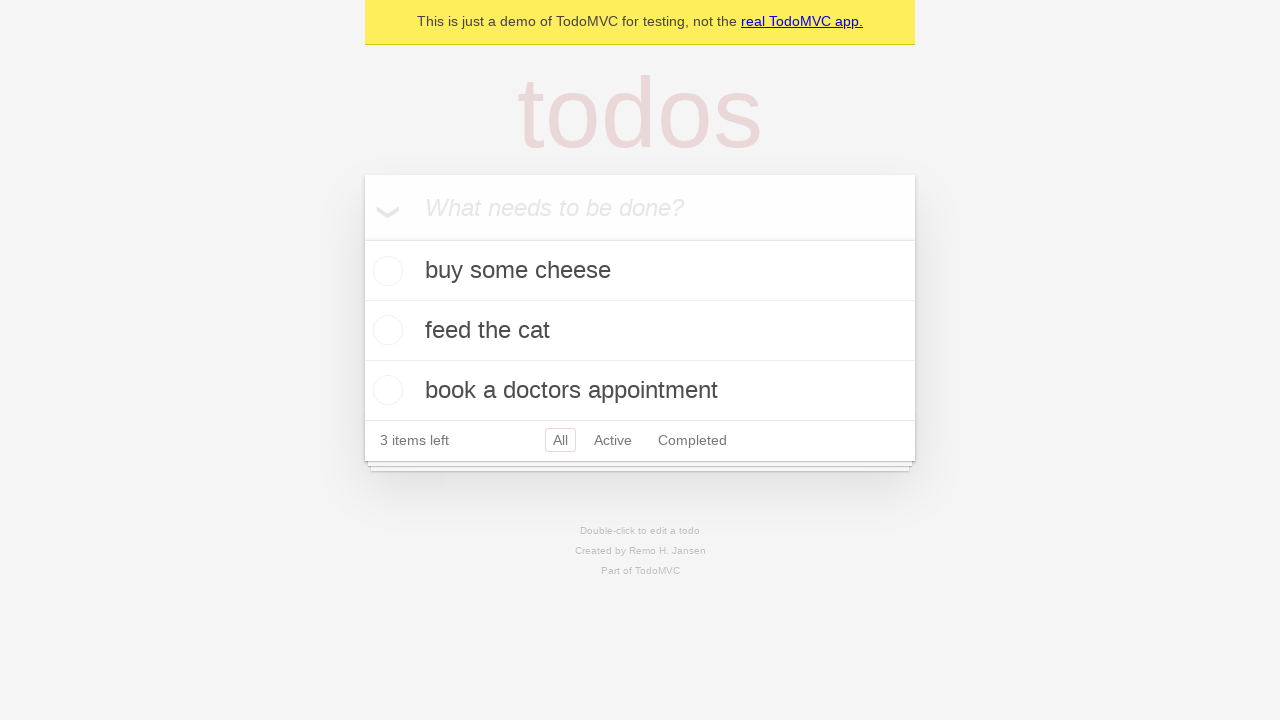

Checked the first todo item as completed at (385, 271) on .todo-list li .toggle >> nth=0
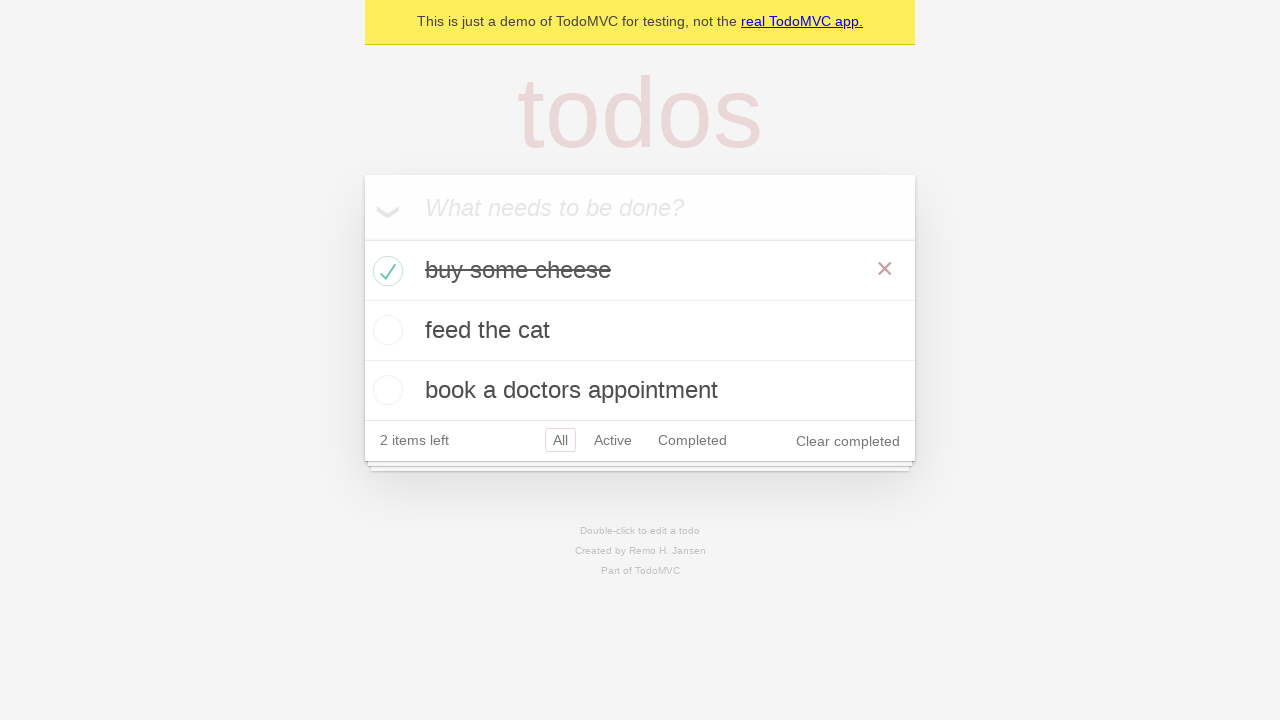

Clear completed button appeared after marking item as completed
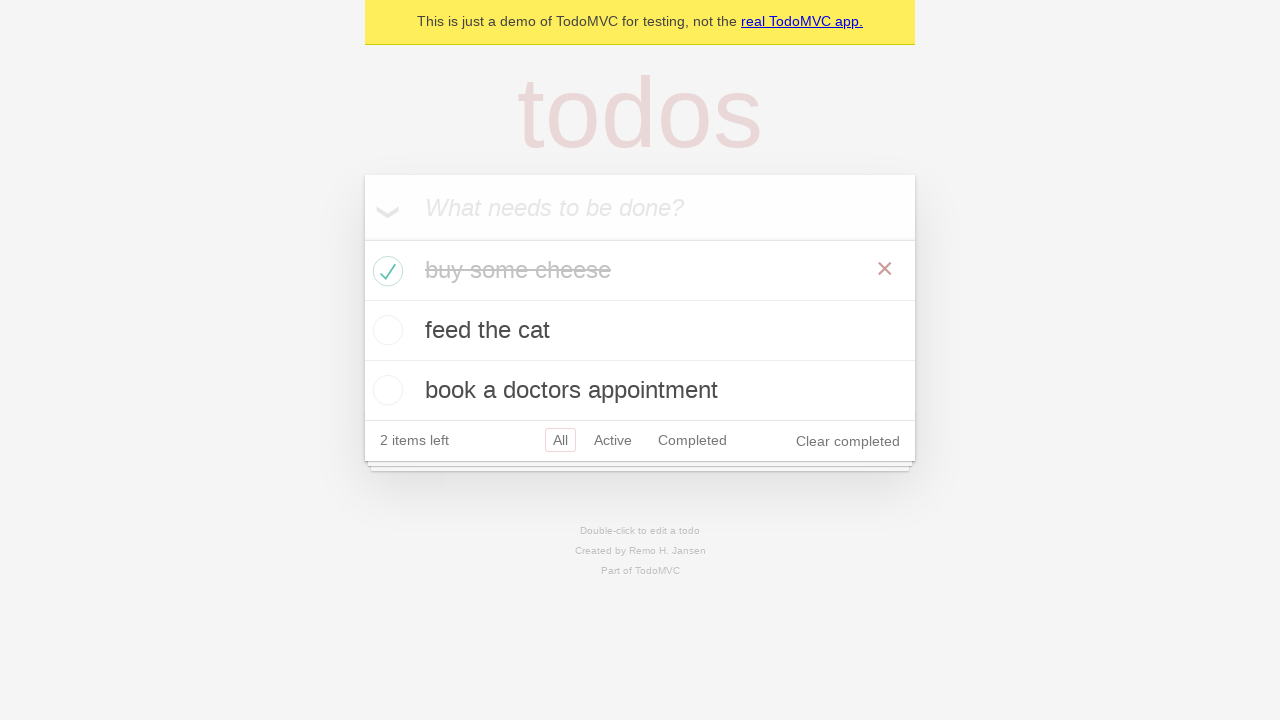

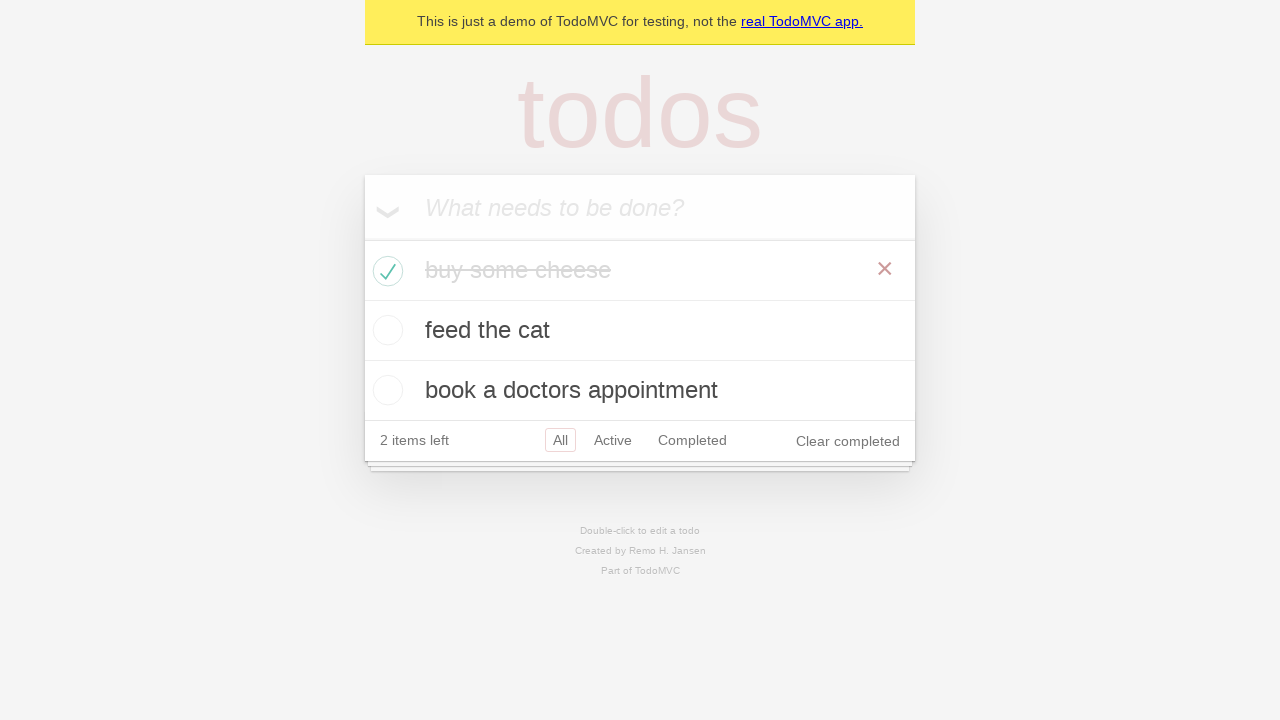